End-to-end test for flight booking form that selects one-way trip, chooses origin and destination airports, selects date, updates passenger count, selects currency, checks friends and family checkbox, and submits the search

Starting URL: https://rahulshettyacademy.com/dropdownsPractise/

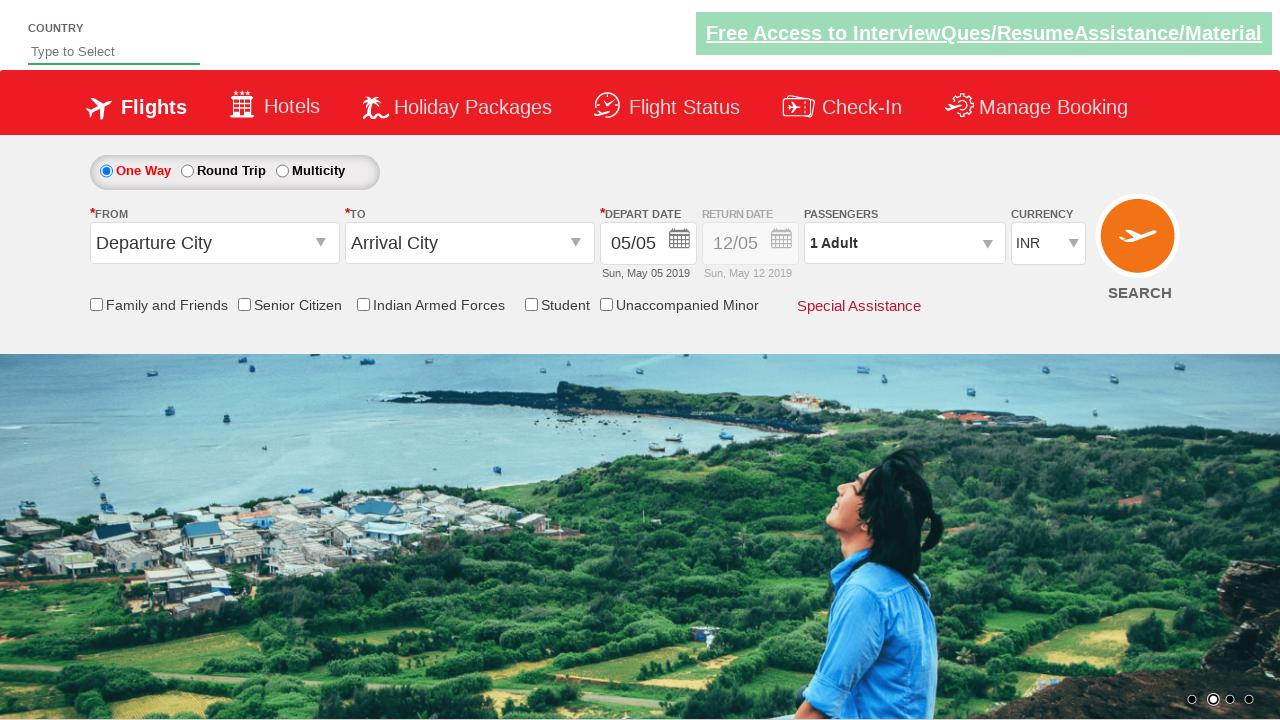

Selected One Way trip type at (146, 170) on text='One Way'
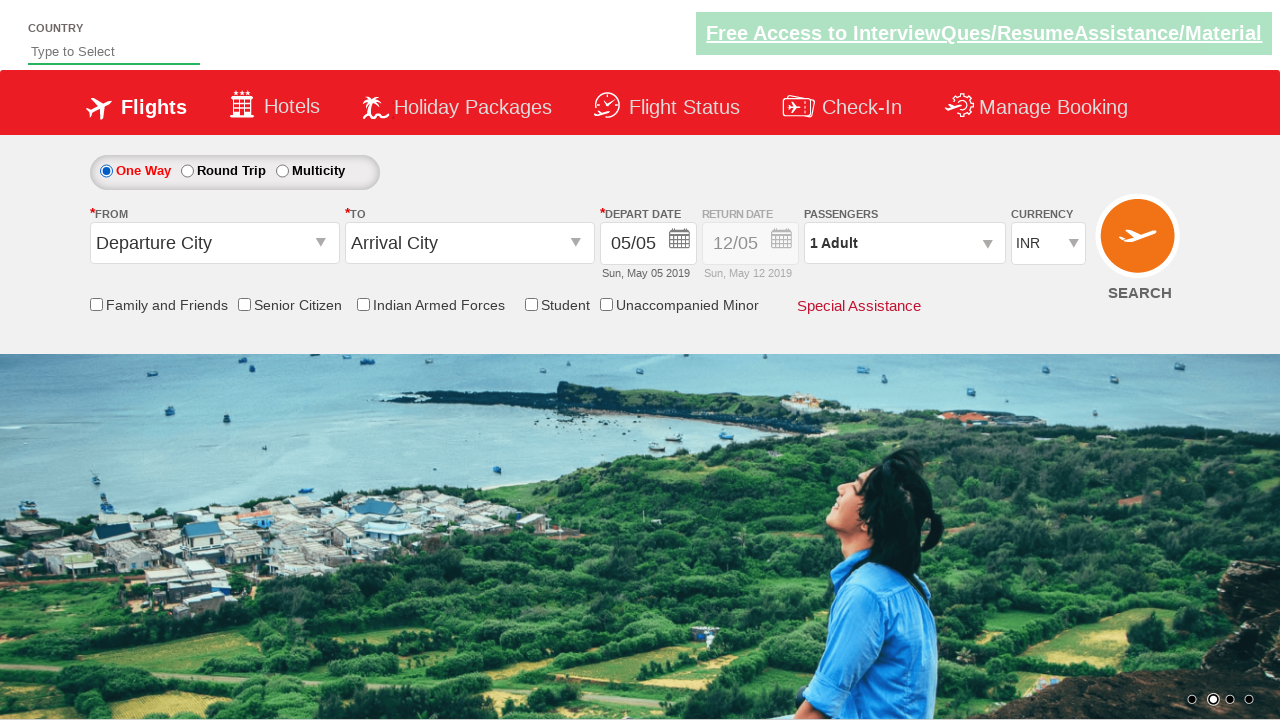

Opened origin station dropdown at (214, 243) on #ctl00_mainContent_ddl_originStation1_CTXT
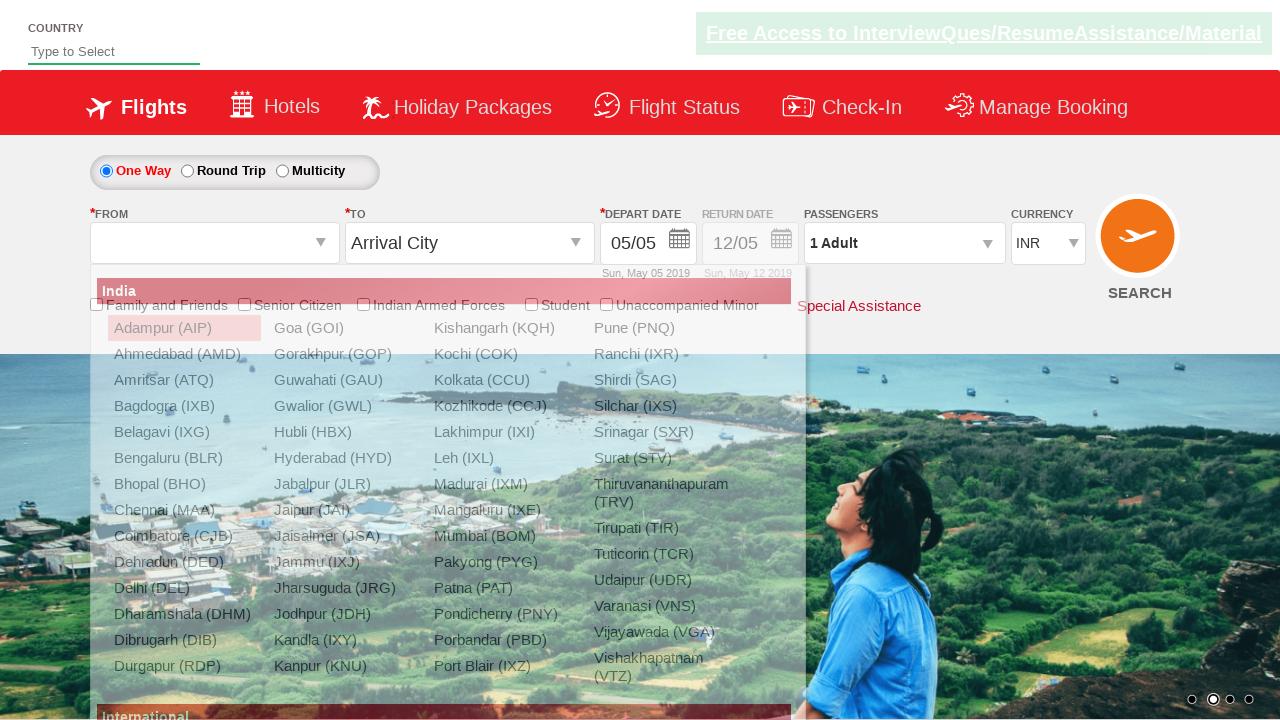

Selected Bangalore (BLR) as origin airport at (184, 458) on div#glsctl00_mainContent_ddl_originStation1_CTNR a[value='BLR']
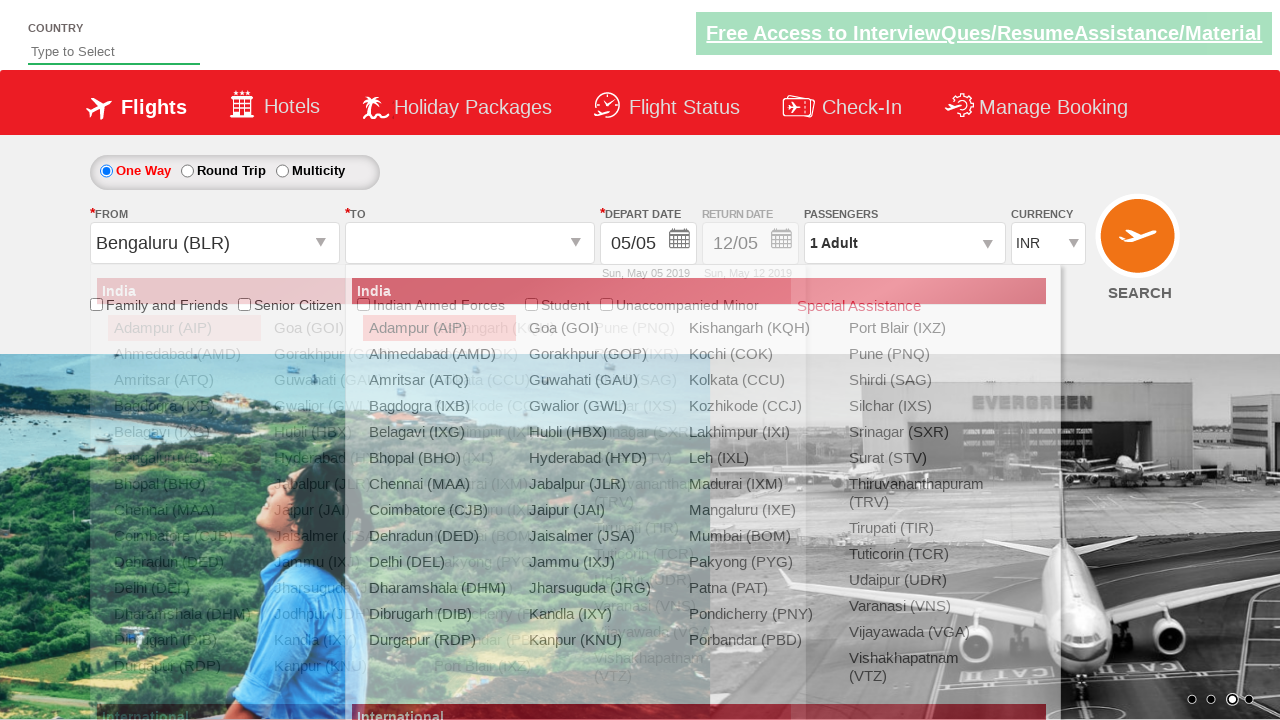

Selected Bhopal (BHO) as destination airport at (439, 458) on div#glsctl00_mainContent_ddl_destinationStation1_CTNR a[value='BHO']
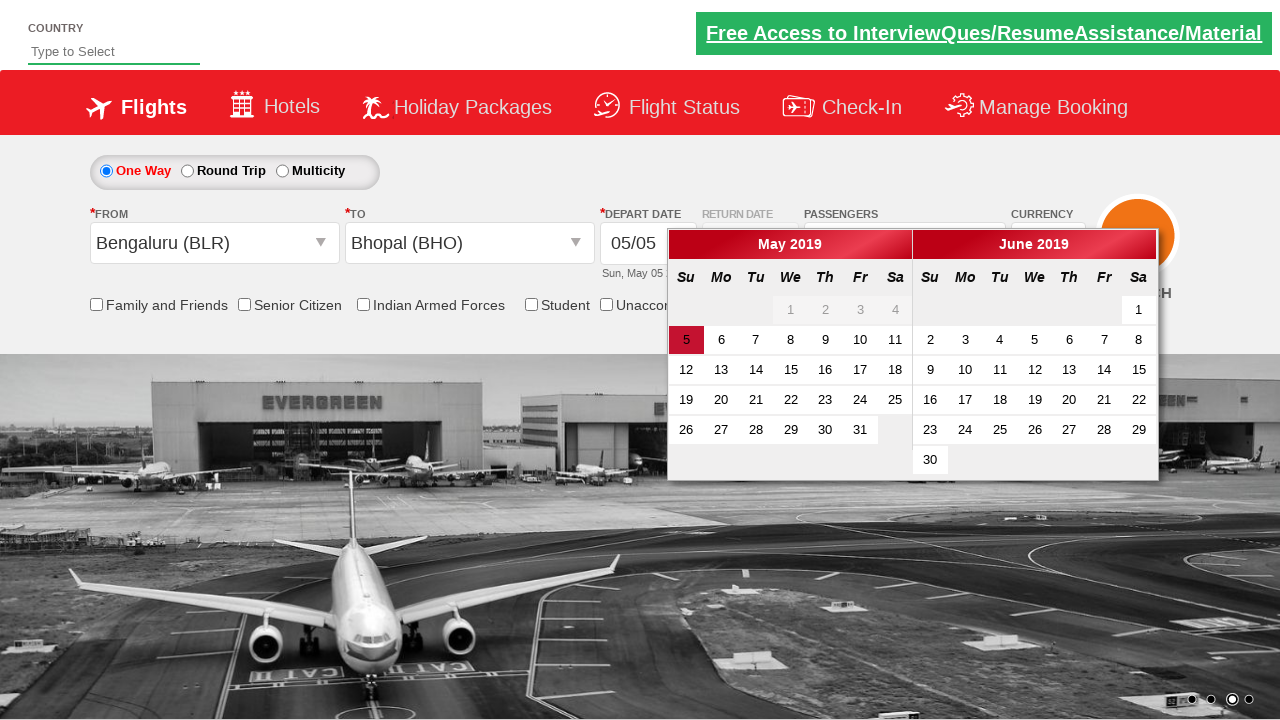

Selected date 24 for departure at (860, 400) on text='24'
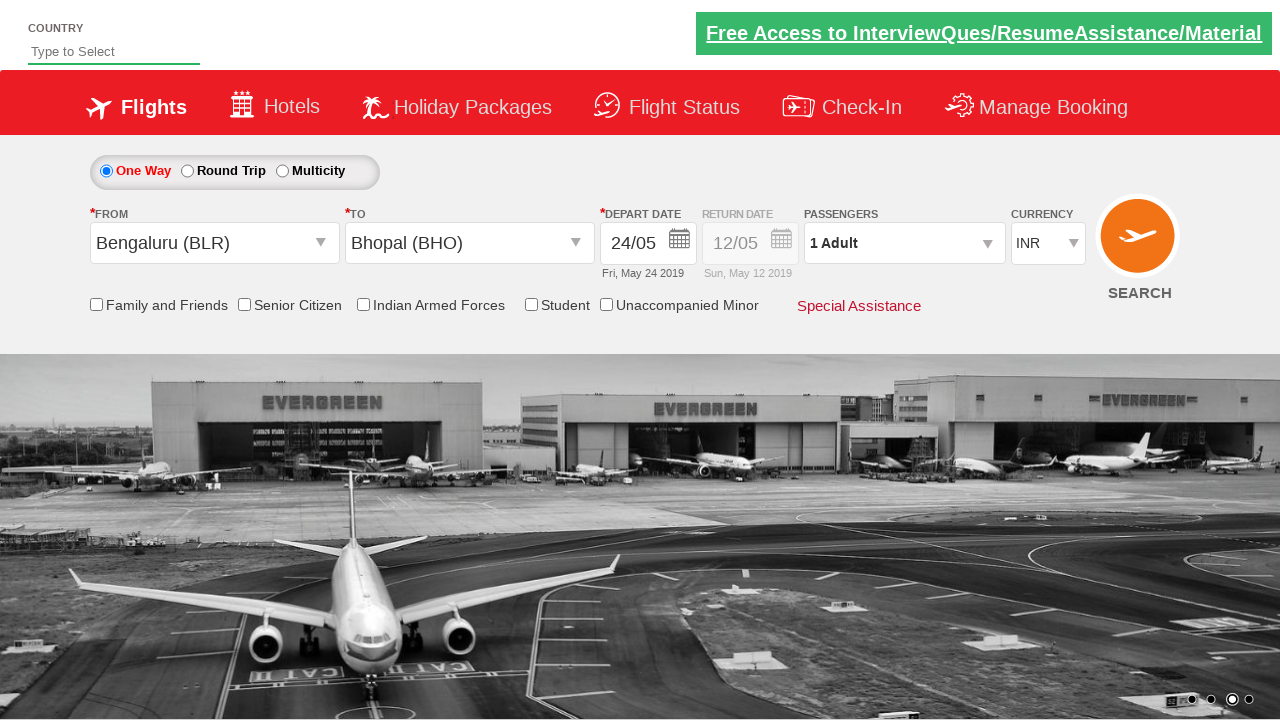

Opened passenger information dropdown at (904, 243) on #divpaxinfo
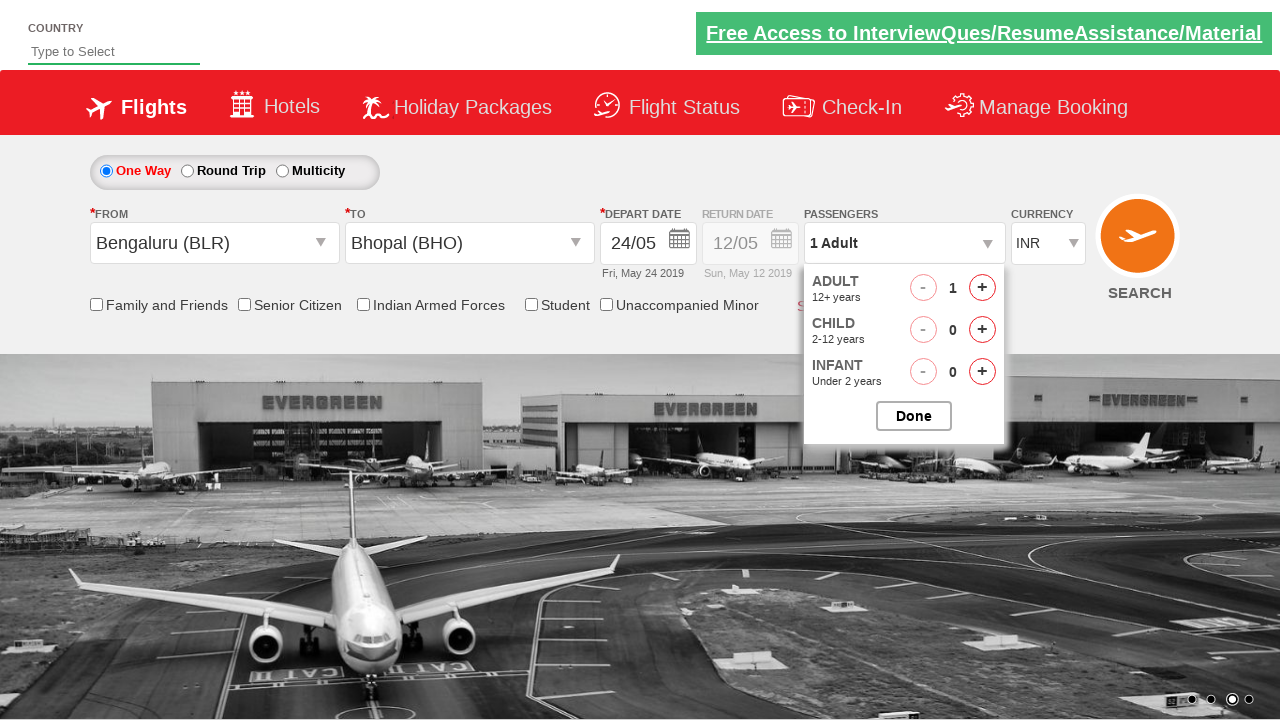

Incremented adult passenger count (increment 1 of 4) at (982, 288) on #hrefIncAdt
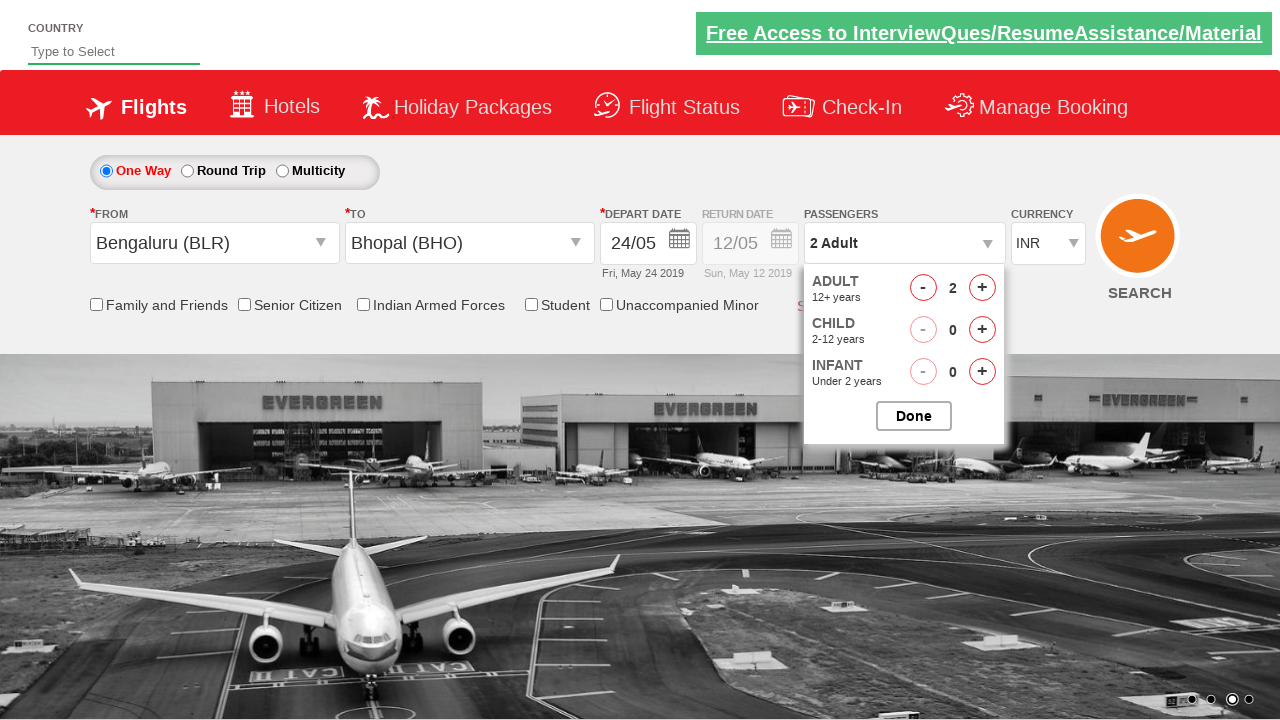

Incremented adult passenger count (increment 2 of 4) at (982, 288) on #hrefIncAdt
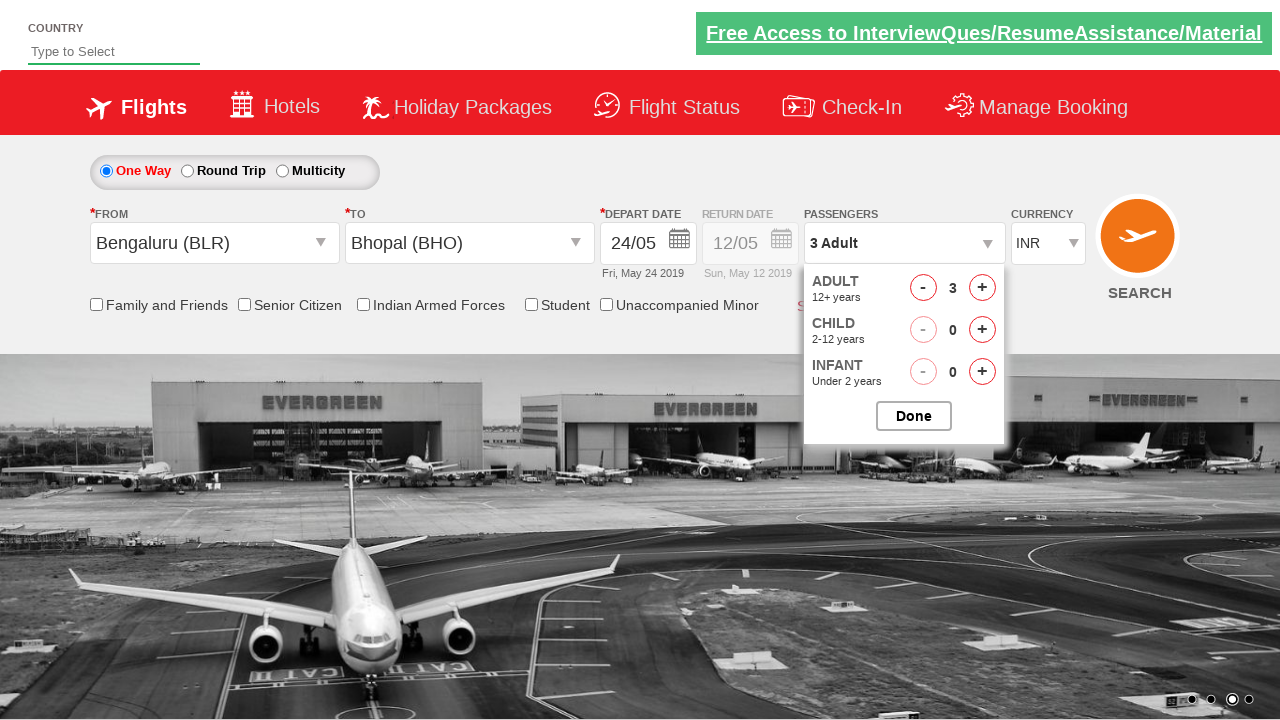

Incremented adult passenger count (increment 3 of 4) at (982, 288) on #hrefIncAdt
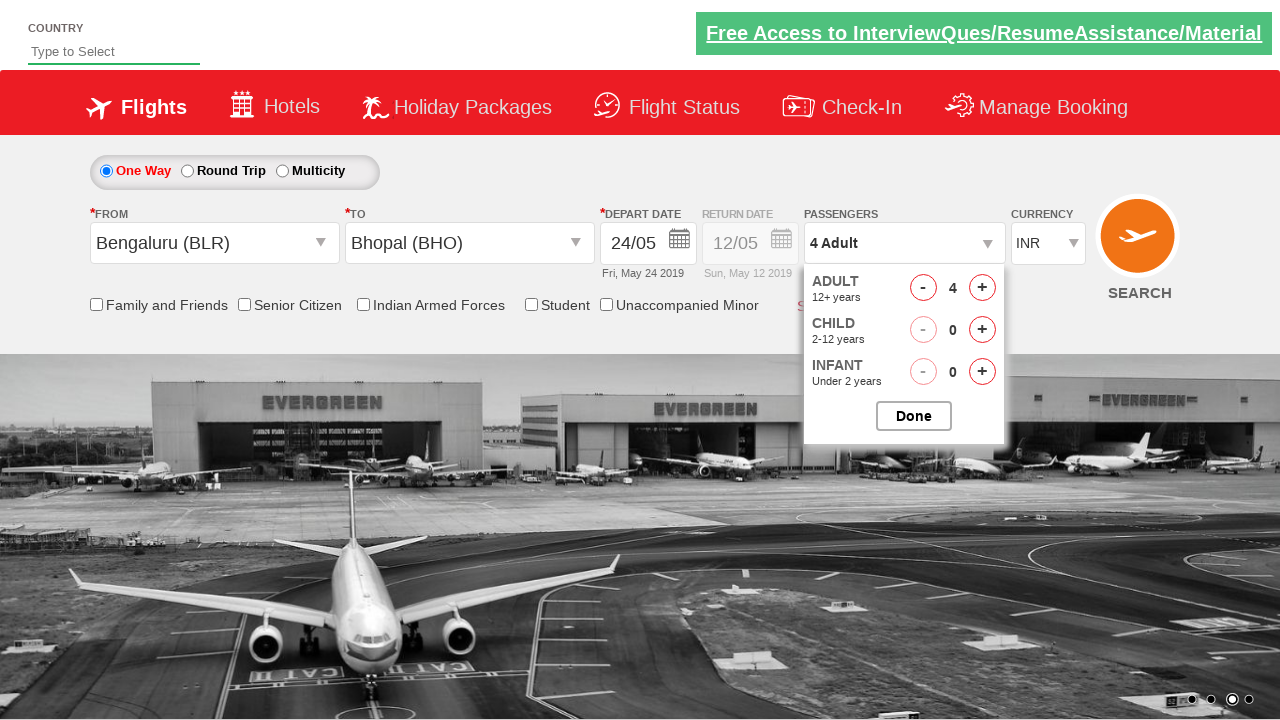

Incremented adult passenger count (increment 4 of 4) at (982, 288) on #hrefIncAdt
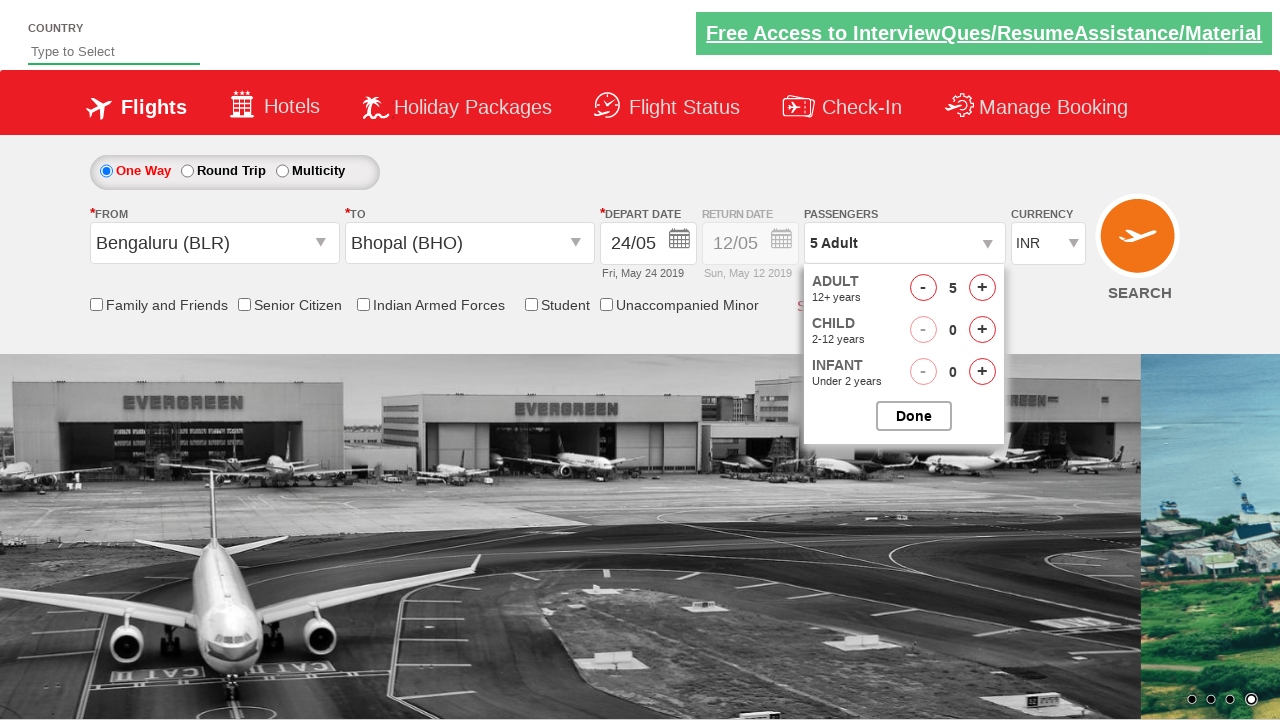

Closed passenger information dropdown at (914, 416) on #btnclosepaxoption
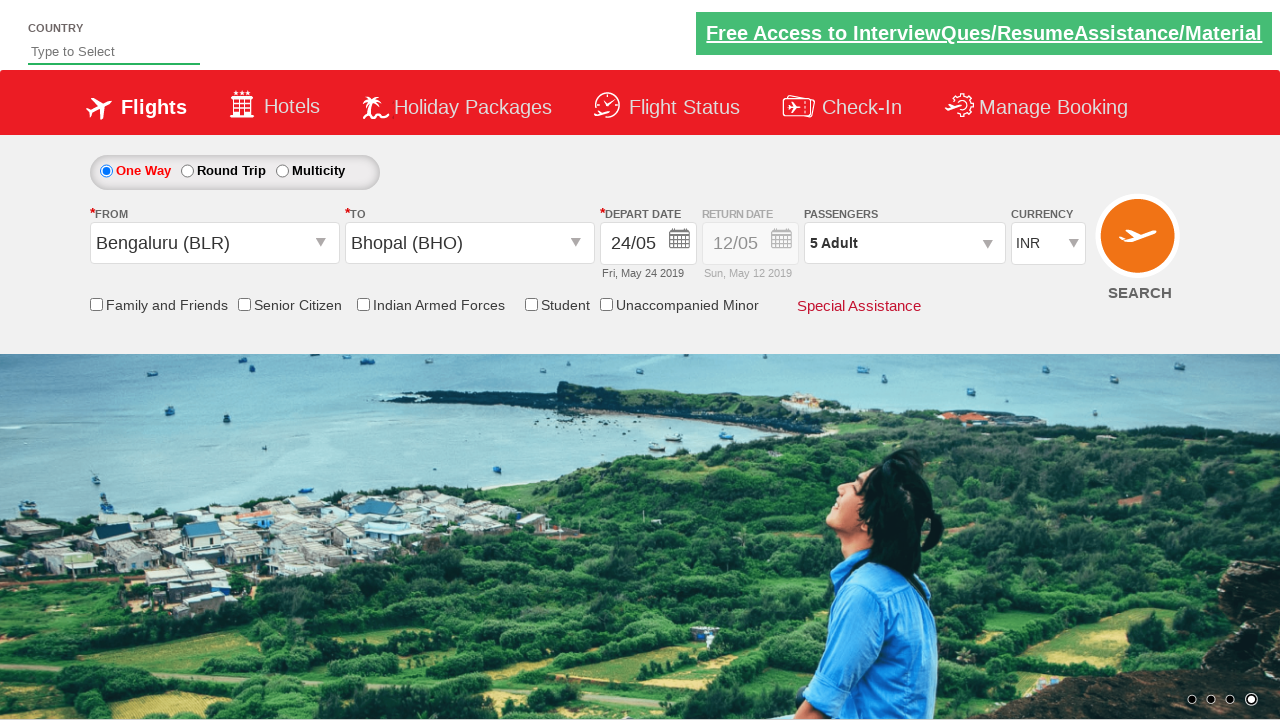

Selected INR as currency on #ctl00_mainContent_DropDownListCurrency
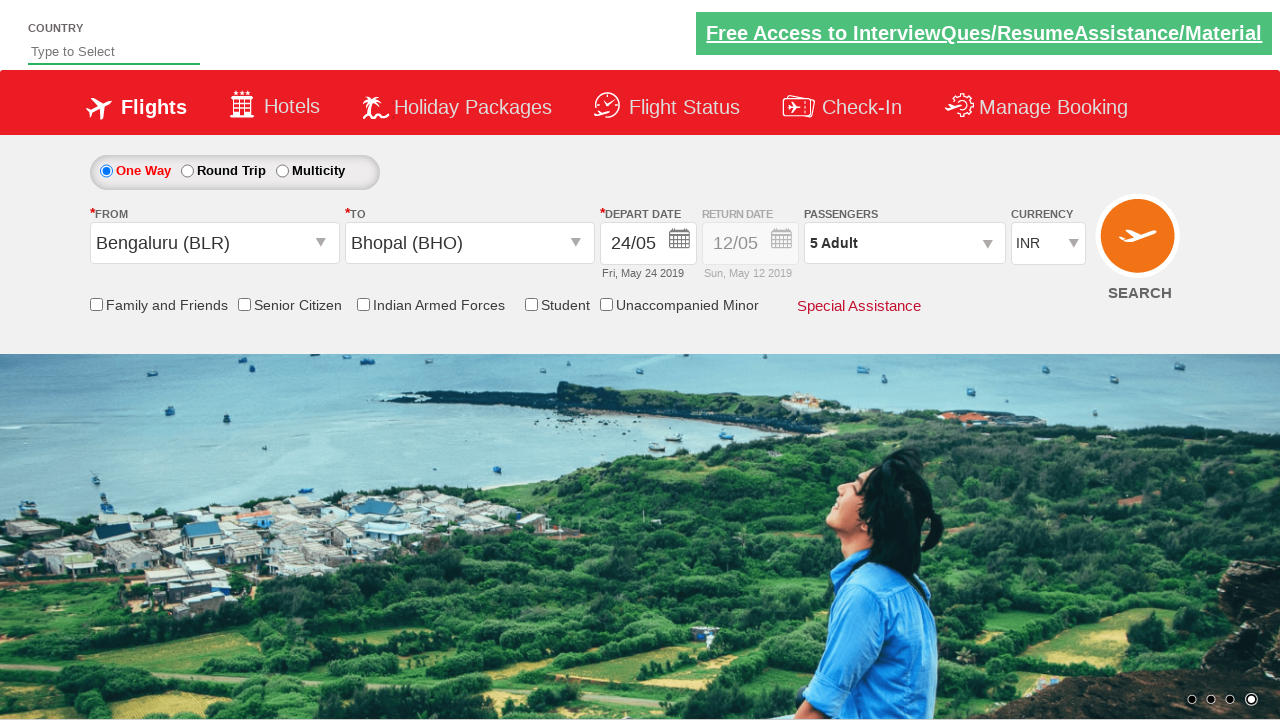

Checked friends and family checkbox at (96, 304) on #ctl00_mainContent_chk_friendsandfamily
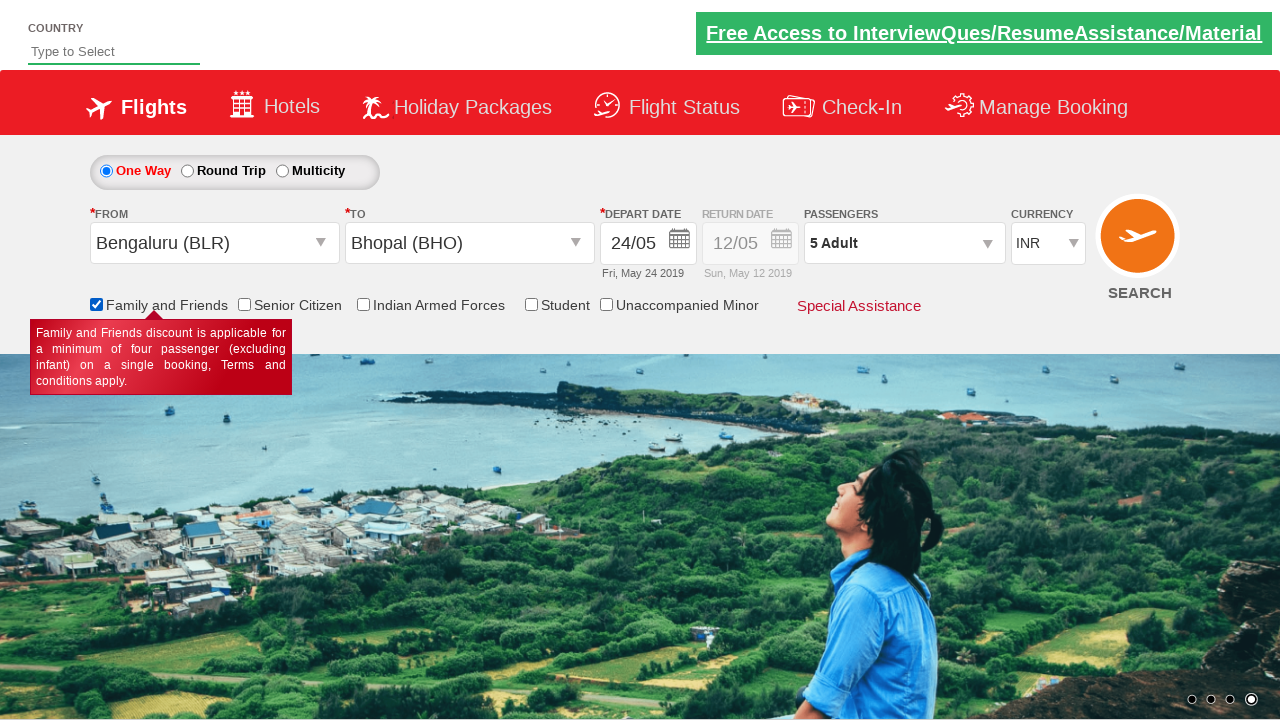

Clicked search flights button to submit form at (1140, 245) on input[name='ctl00$mainContent$btn_FindFlights']
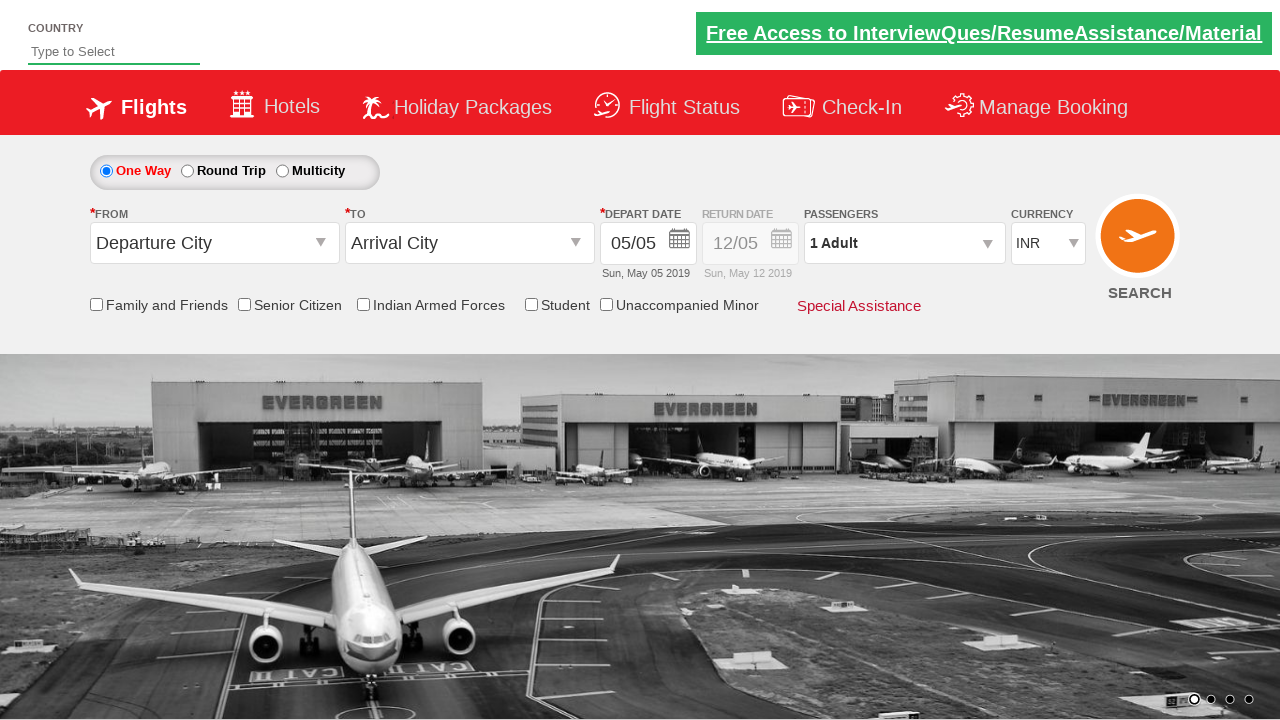

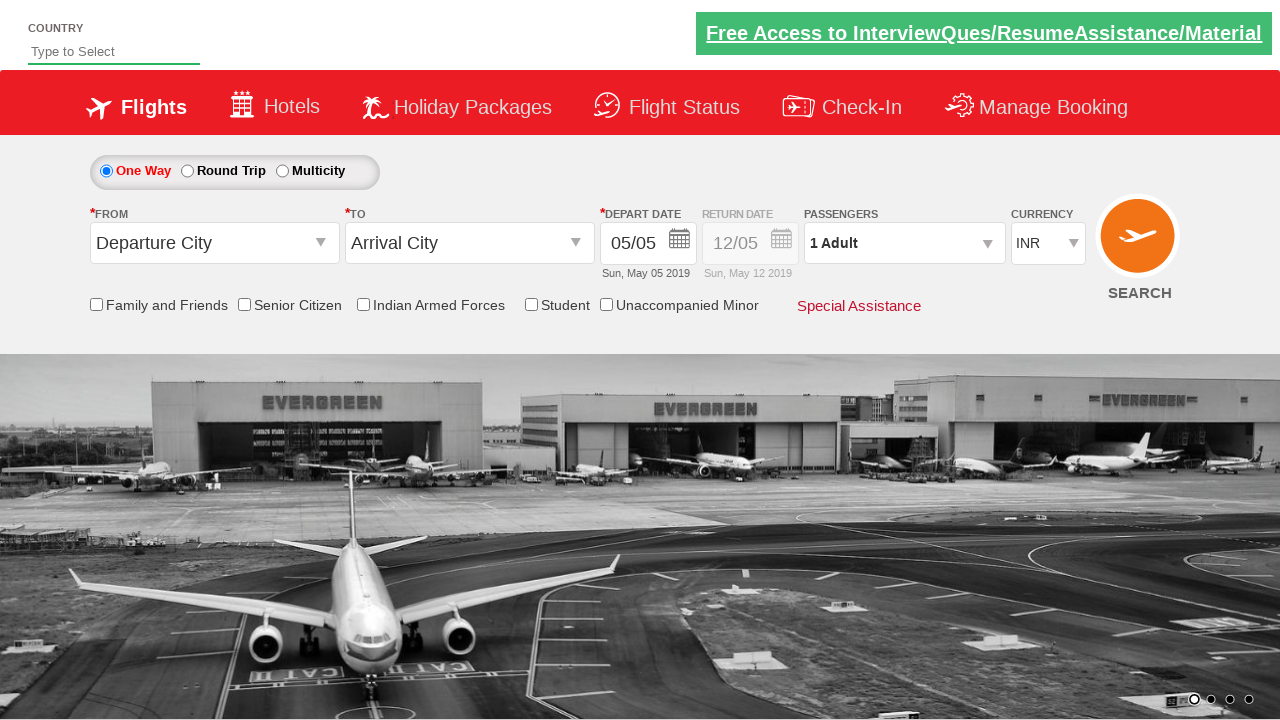